Tests that the browser back button works correctly with filter navigation.

Starting URL: https://demo.playwright.dev/todomvc

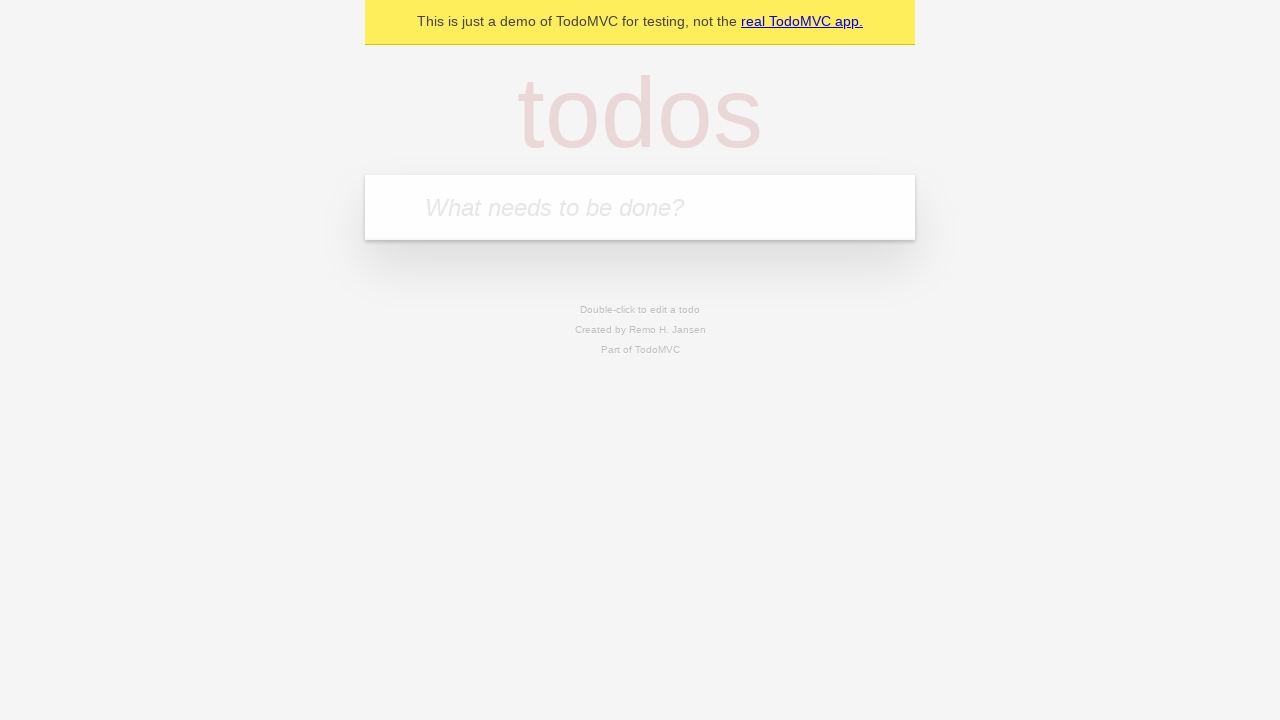

Filled todo input with 'buy some cheese' on internal:attr=[placeholder="What needs to be done?"i]
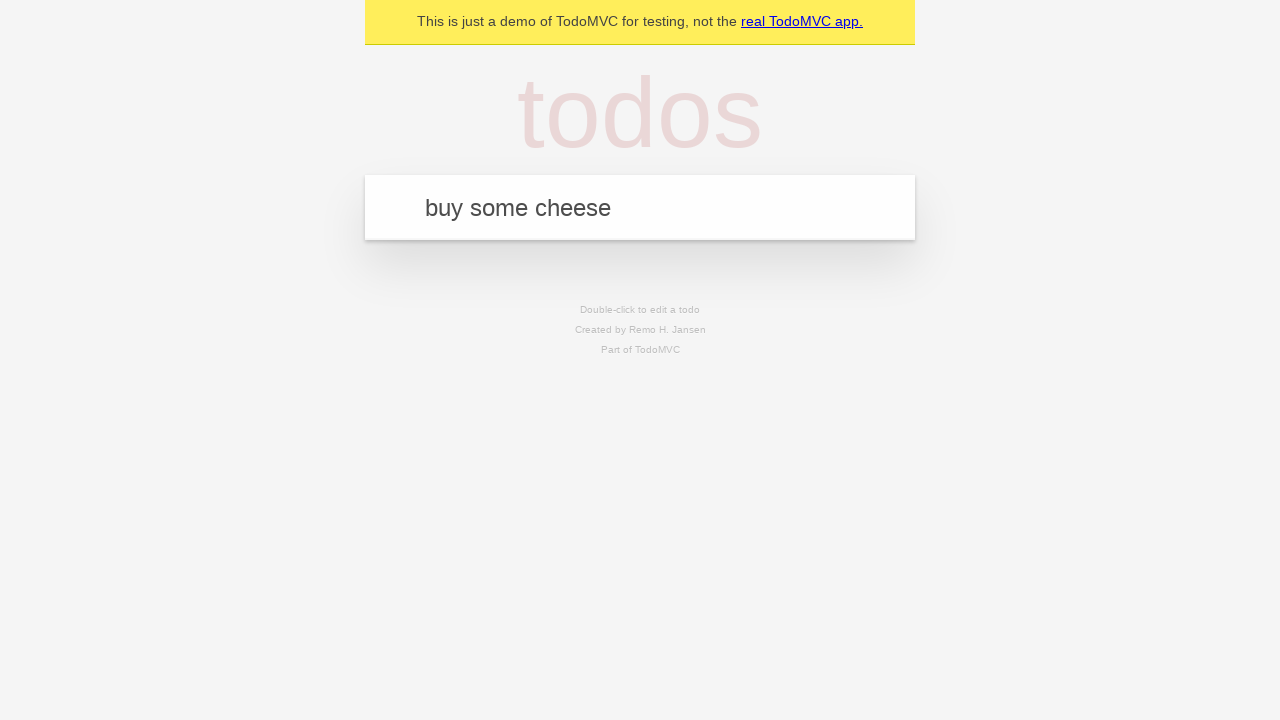

Pressed Enter to add first todo on internal:attr=[placeholder="What needs to be done?"i]
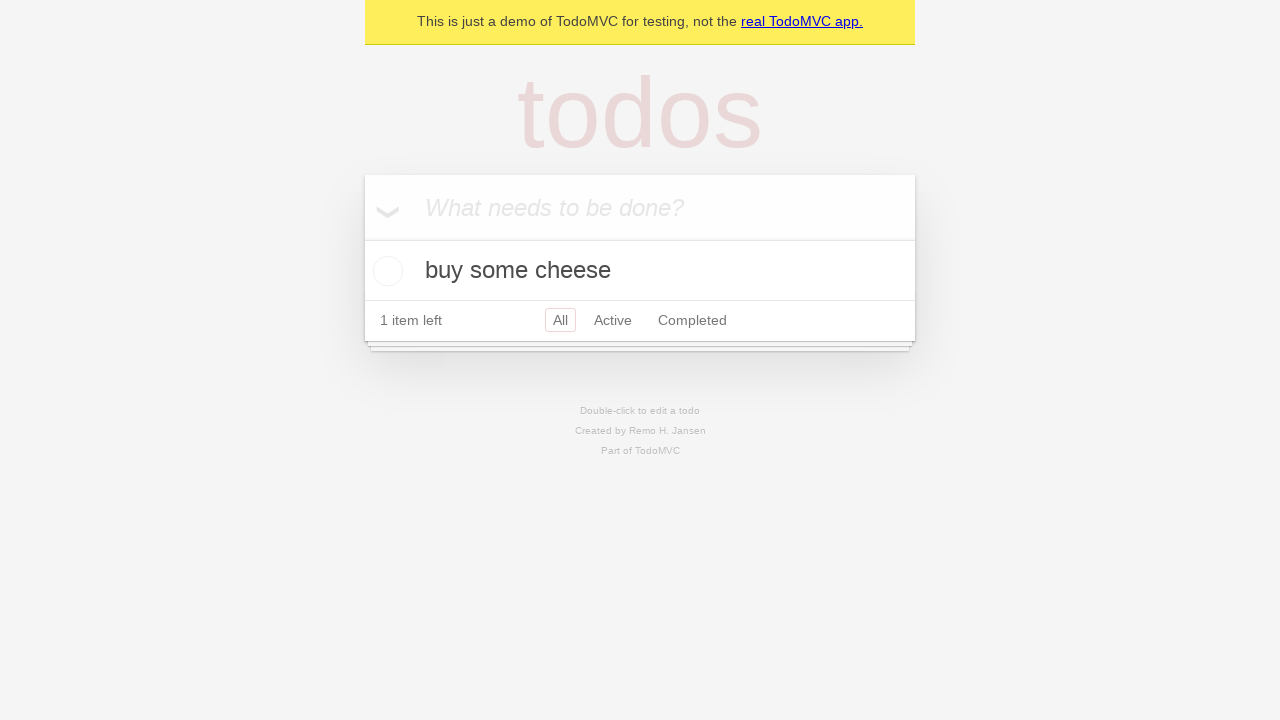

Filled todo input with 'feed the cat' on internal:attr=[placeholder="What needs to be done?"i]
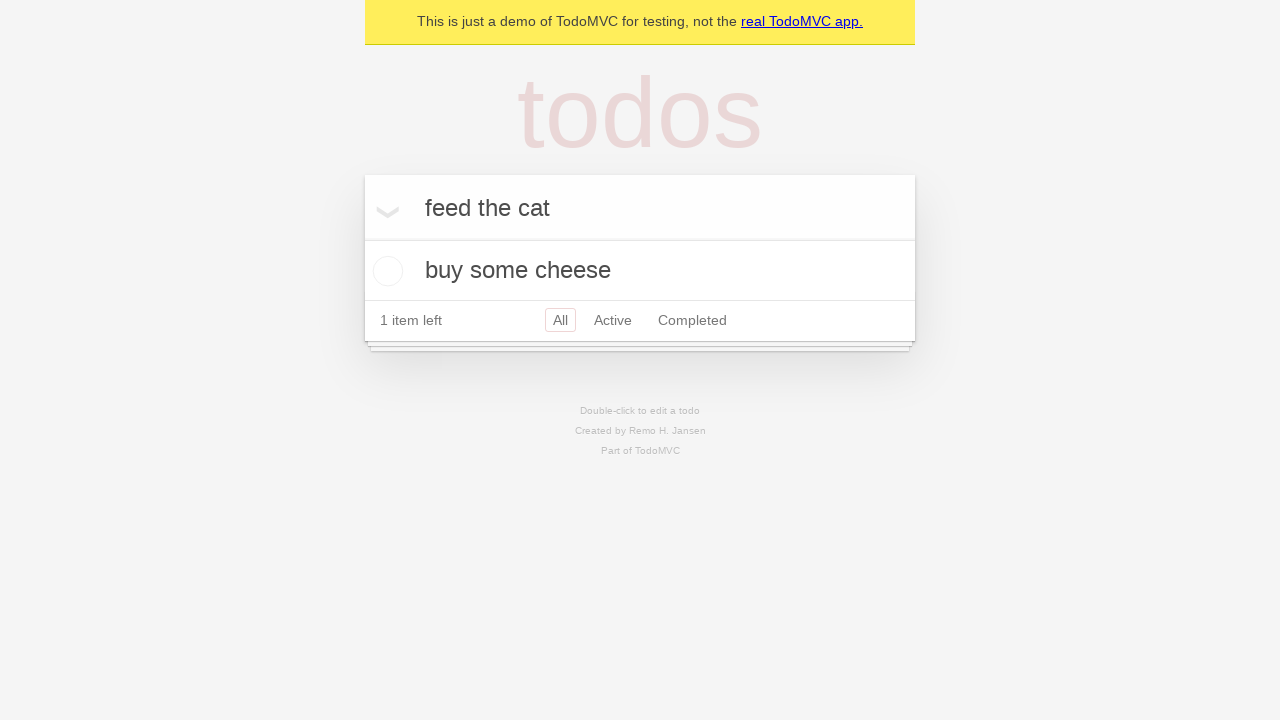

Pressed Enter to add second todo on internal:attr=[placeholder="What needs to be done?"i]
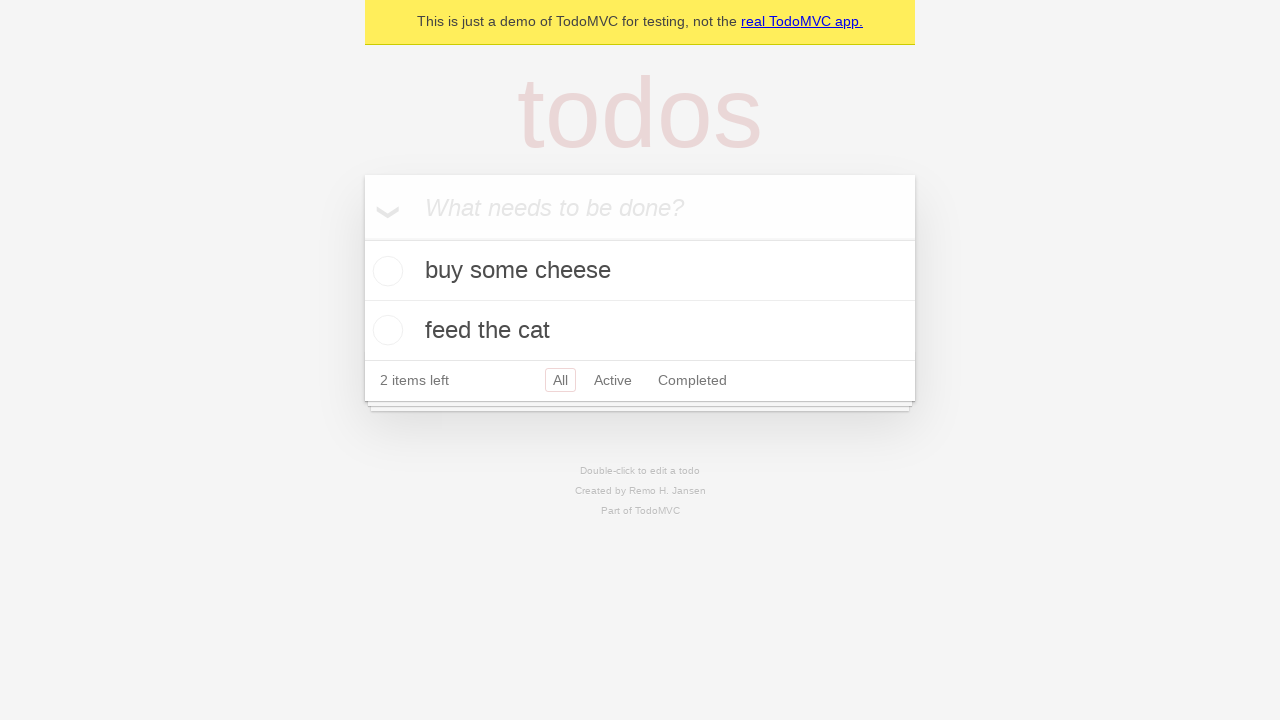

Filled todo input with 'book a doctors appointment' on internal:attr=[placeholder="What needs to be done?"i]
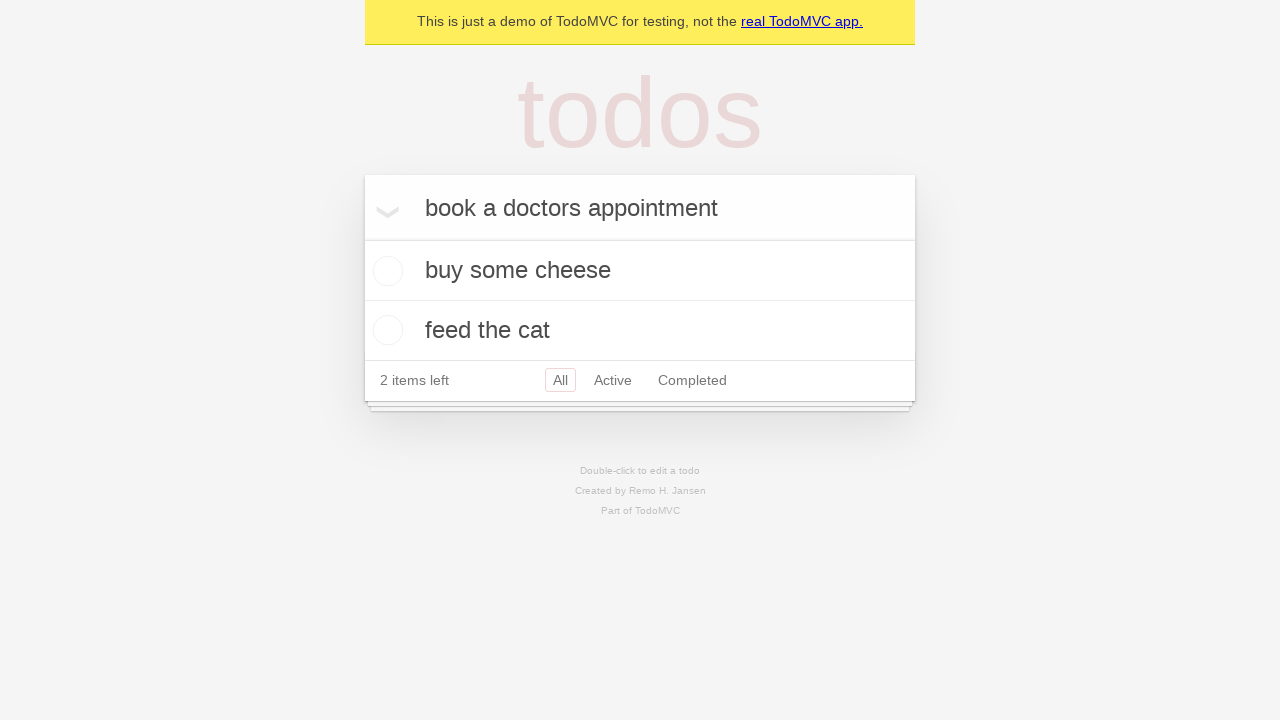

Pressed Enter to add third todo on internal:attr=[placeholder="What needs to be done?"i]
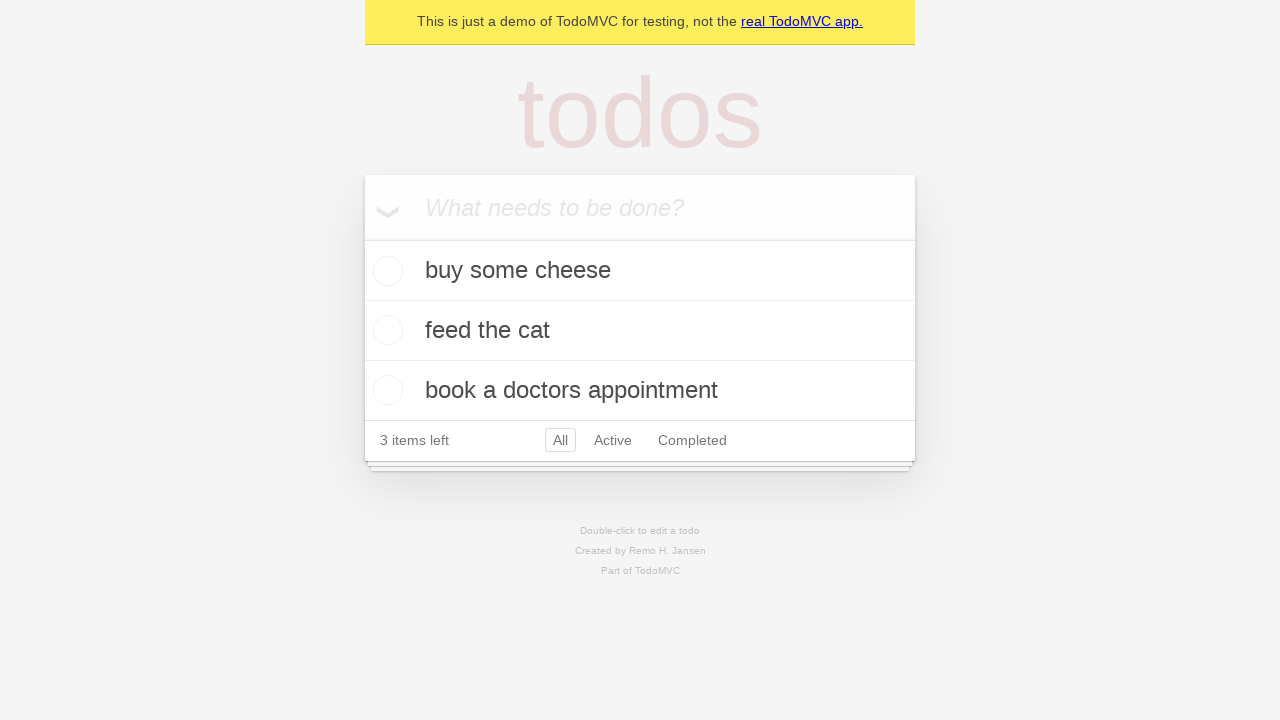

Checked the second todo item at (385, 330) on internal:testid=[data-testid="todo-item"s] >> nth=1 >> internal:role=checkbox
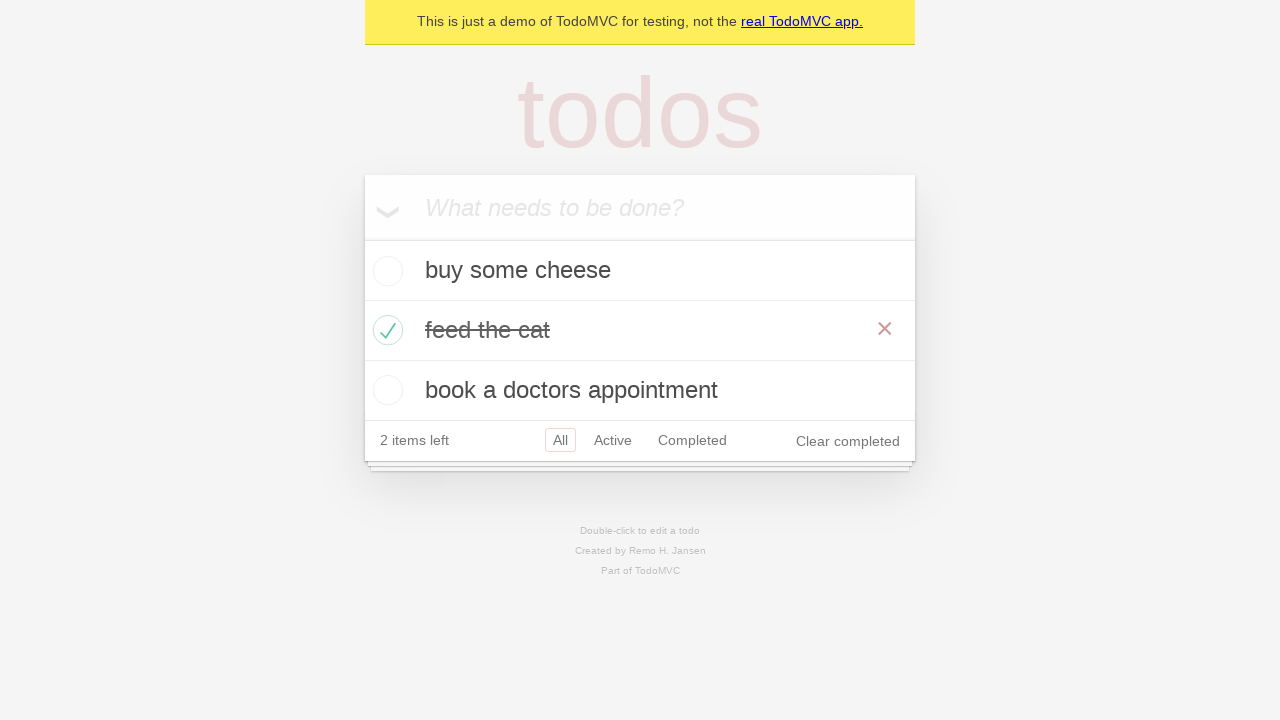

Clicked 'All' filter at (560, 440) on internal:role=link[name="All"i]
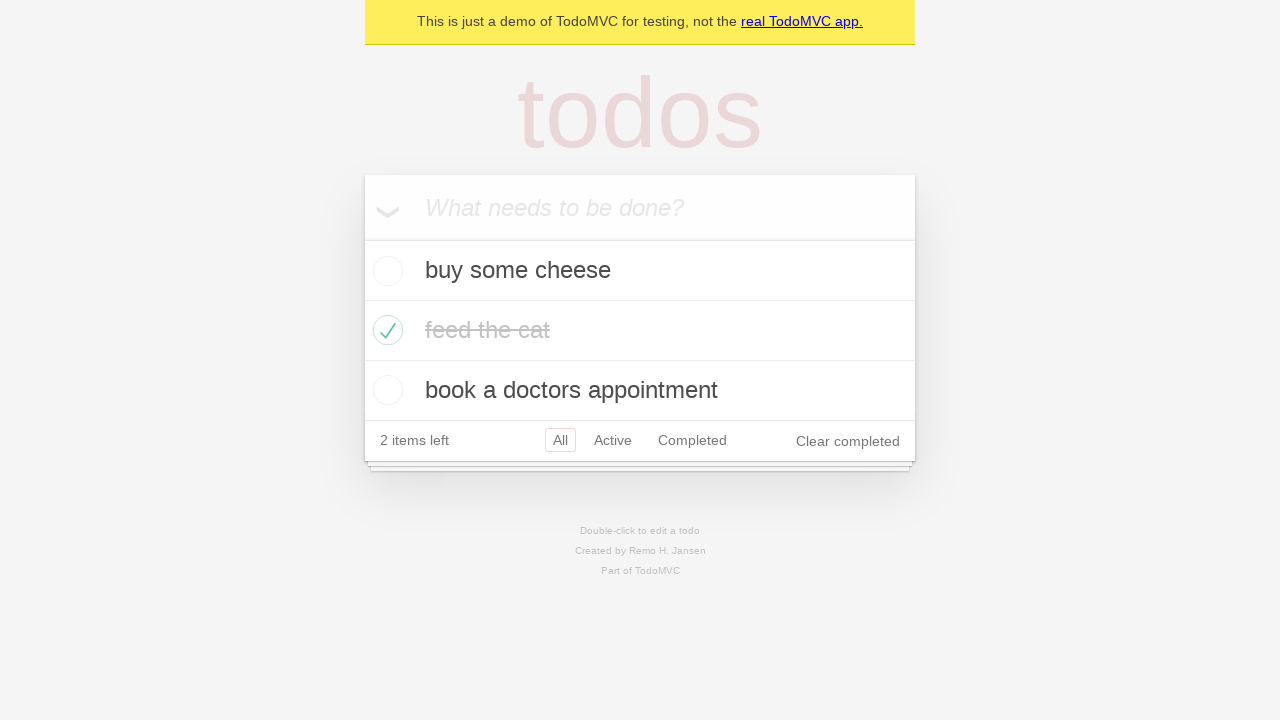

Clicked 'Active' filter at (613, 440) on internal:role=link[name="Active"i]
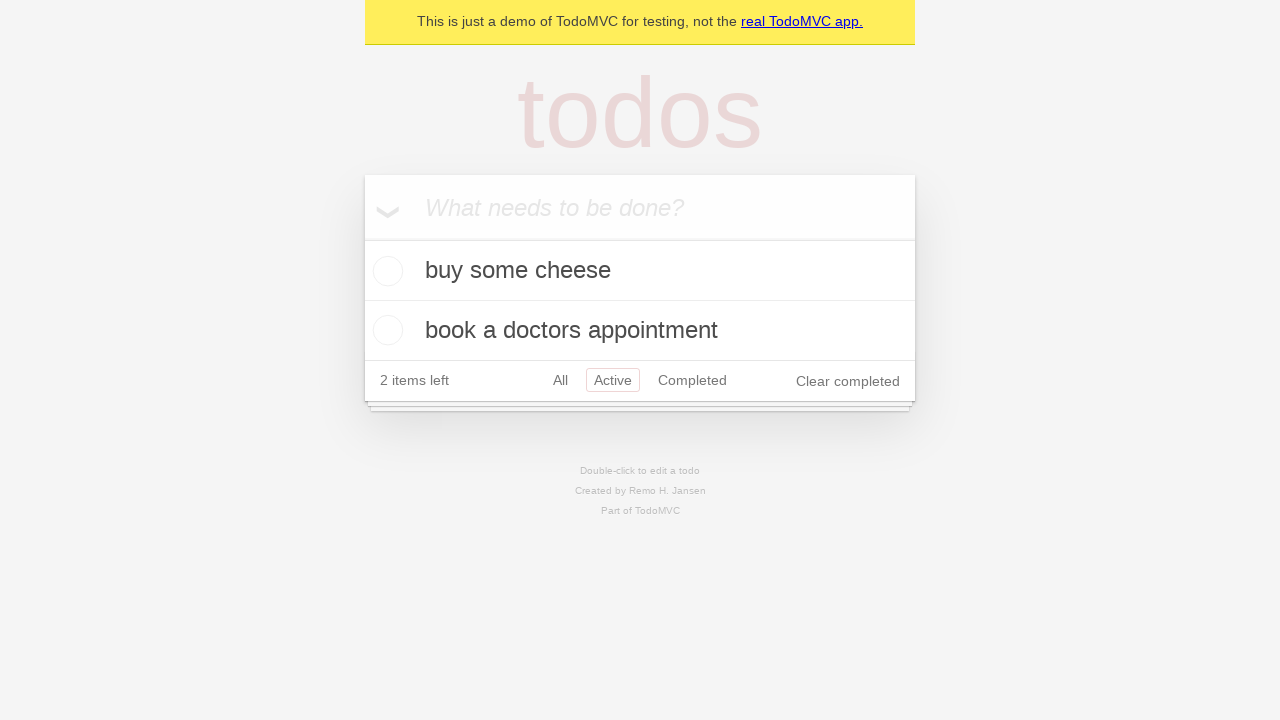

Clicked 'Completed' filter at (692, 380) on internal:role=link[name="Completed"i]
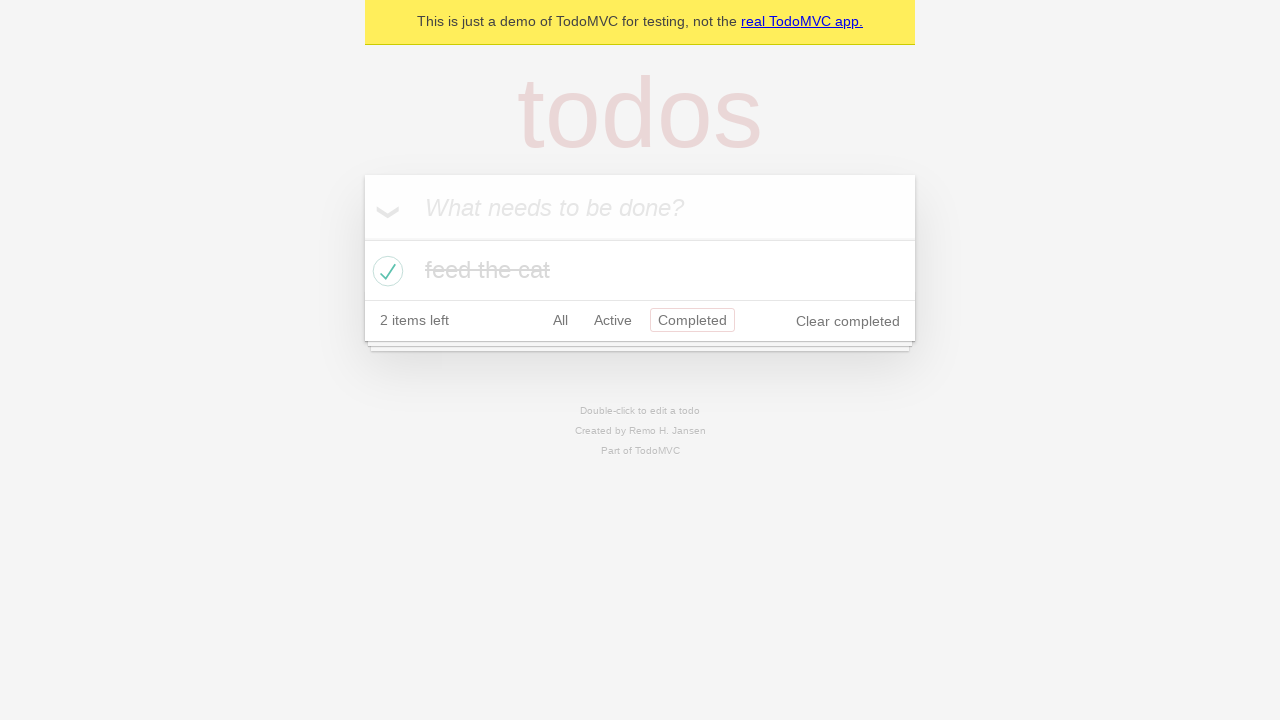

Navigated back from 'Completed' filter to 'Active' filter
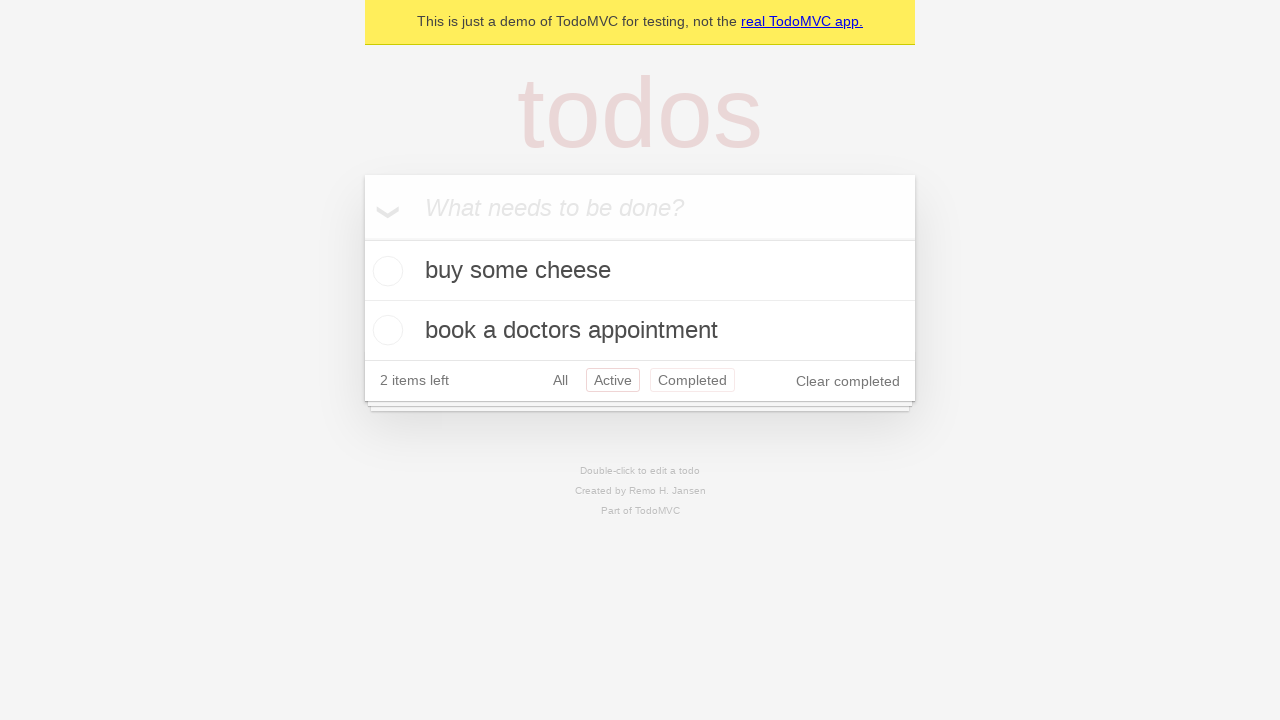

Navigated back from 'Active' filter to 'All' filter
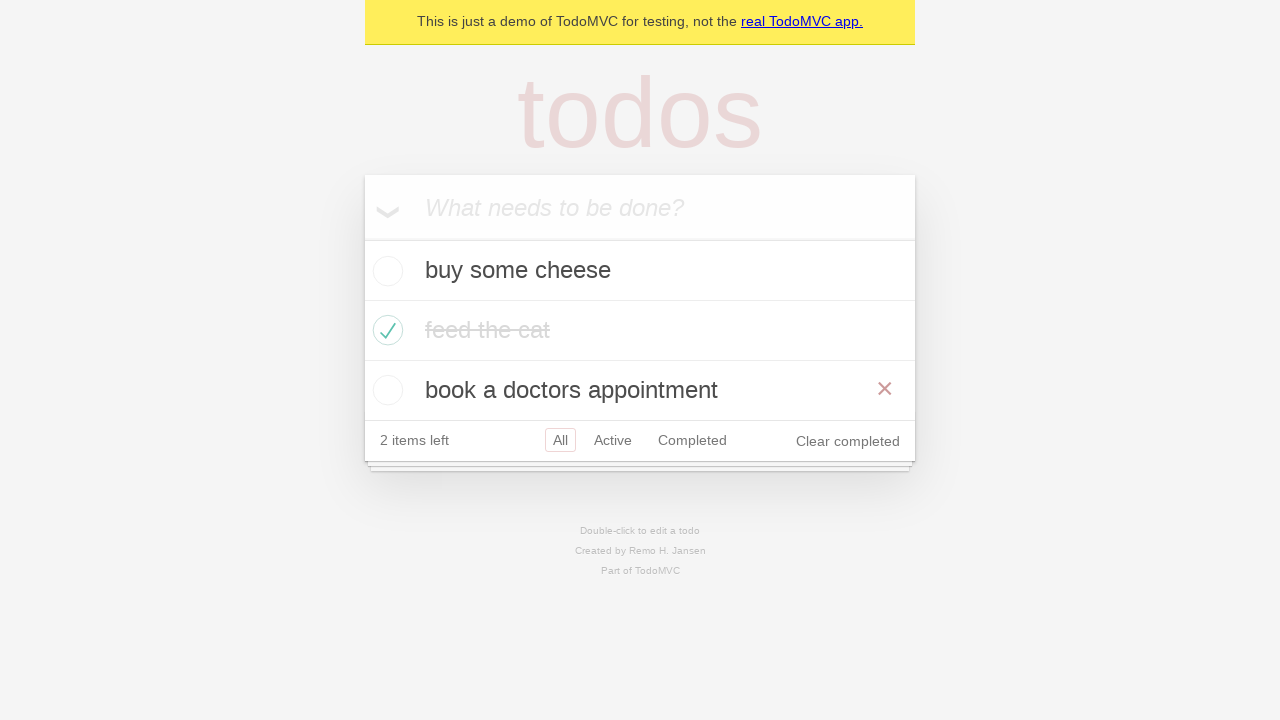

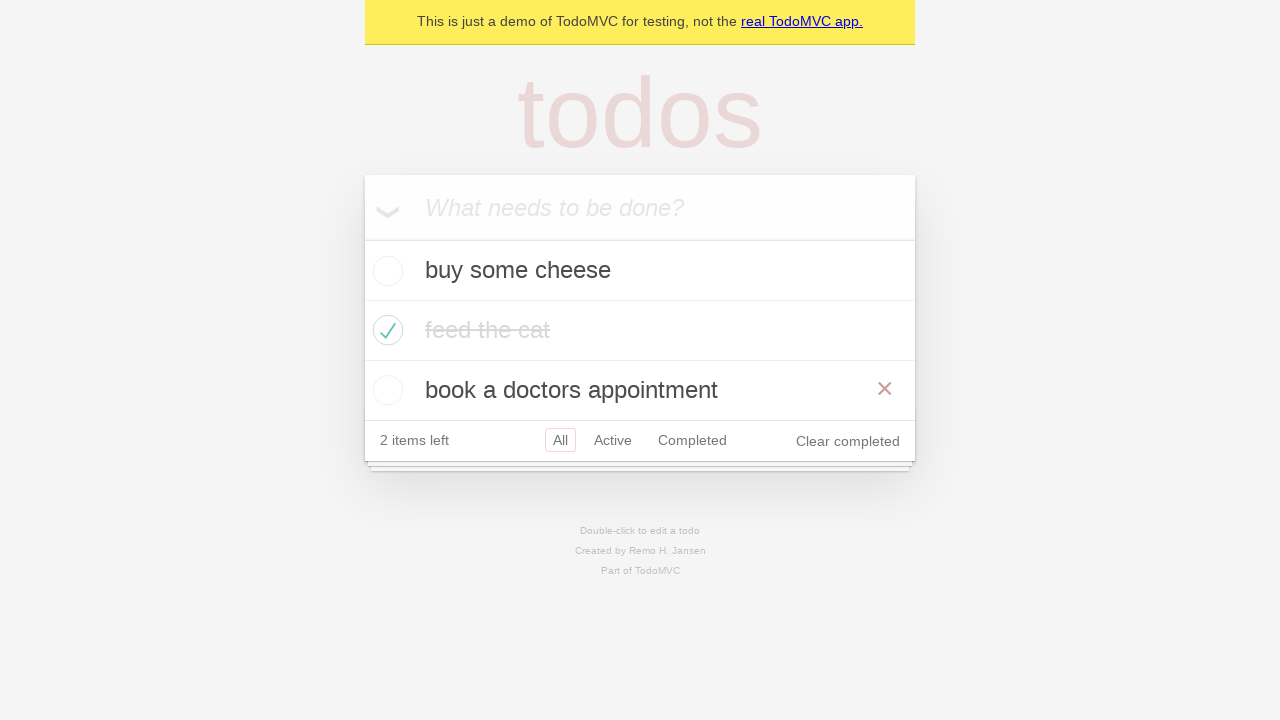